Tests injecting jQuery and jQuery Growl library into a page via JavaScript execution, then displays a notification message using the Growl library.

Starting URL: http://the-internet.herokuapp.com

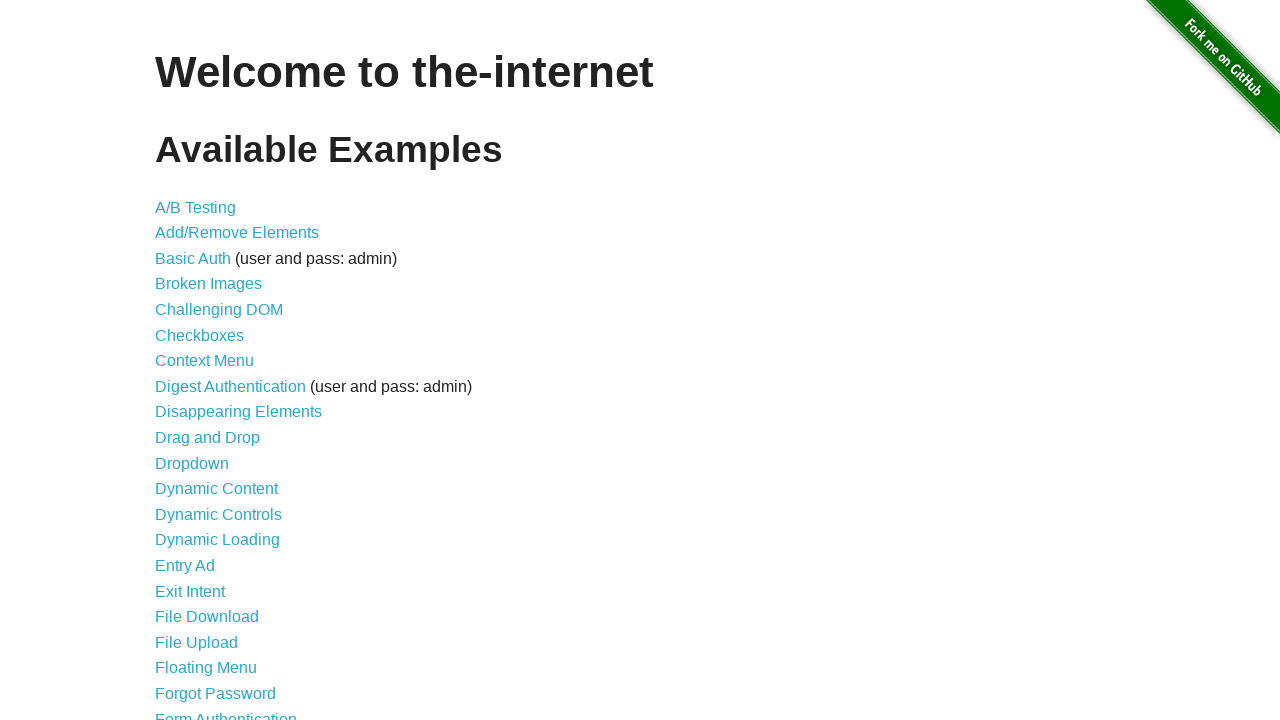

Injected jQuery library into page if not already present
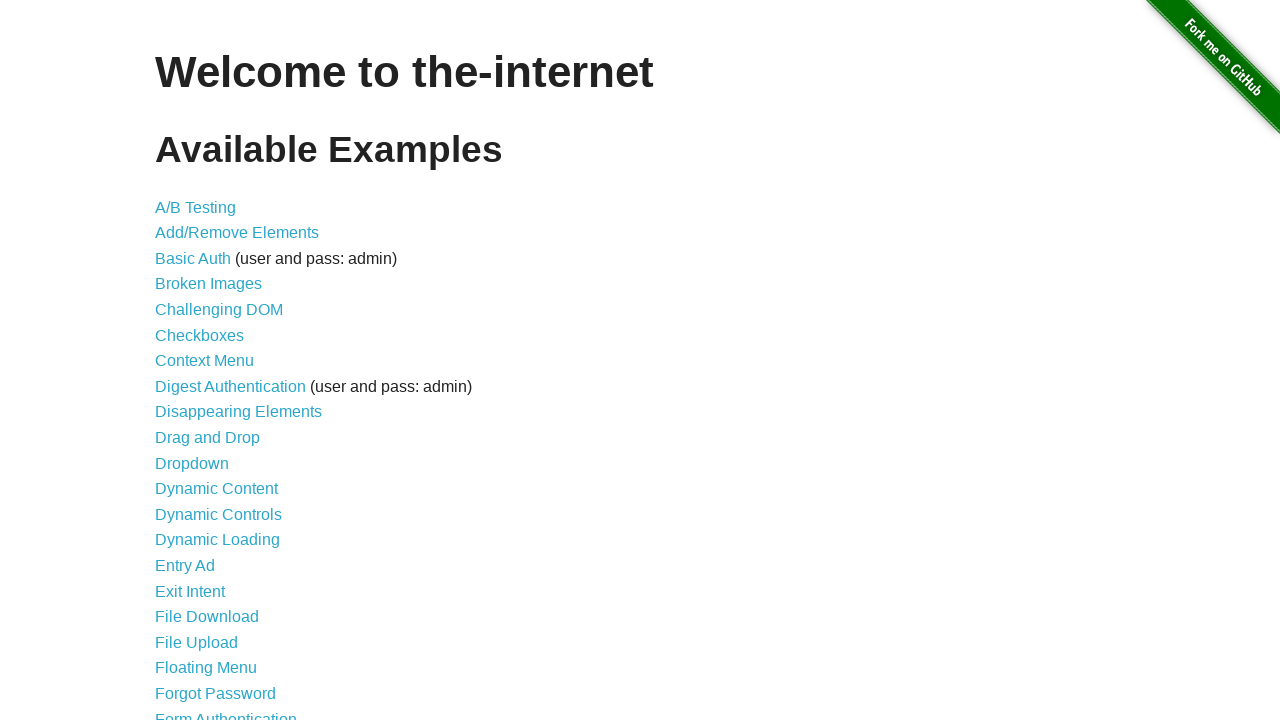

jQuery library loaded and available
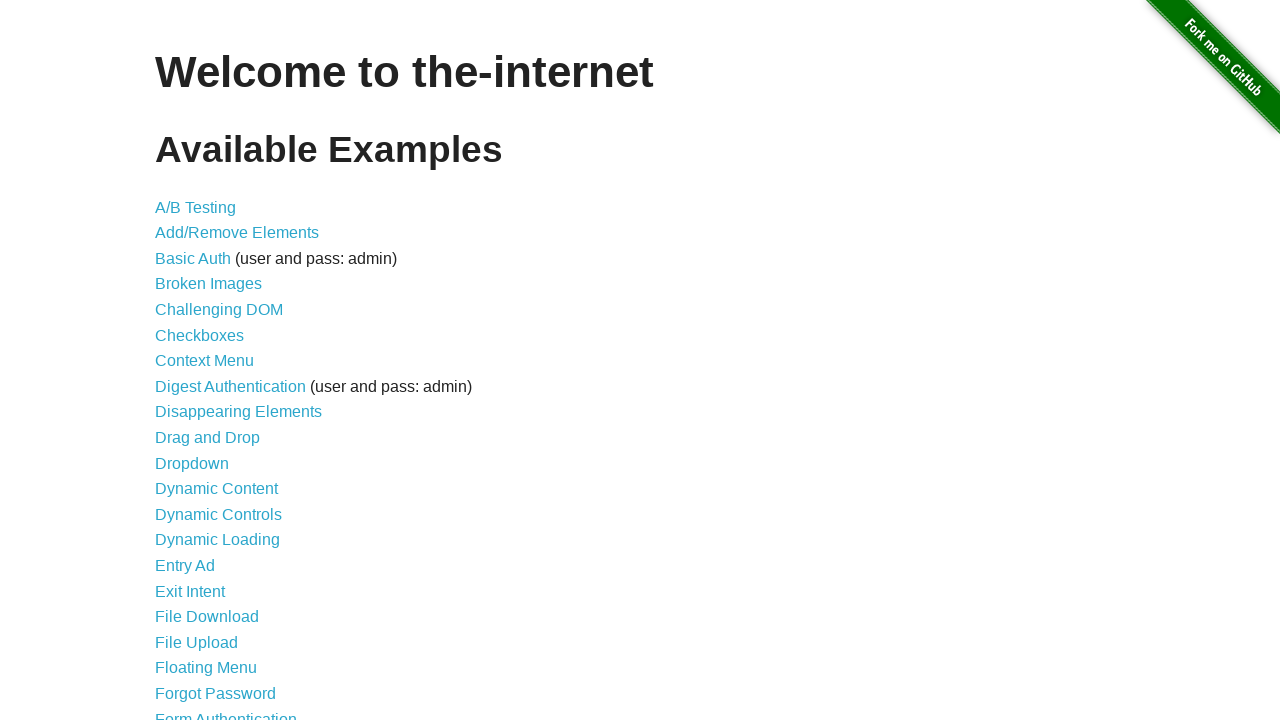

Loaded jQuery Growl library script
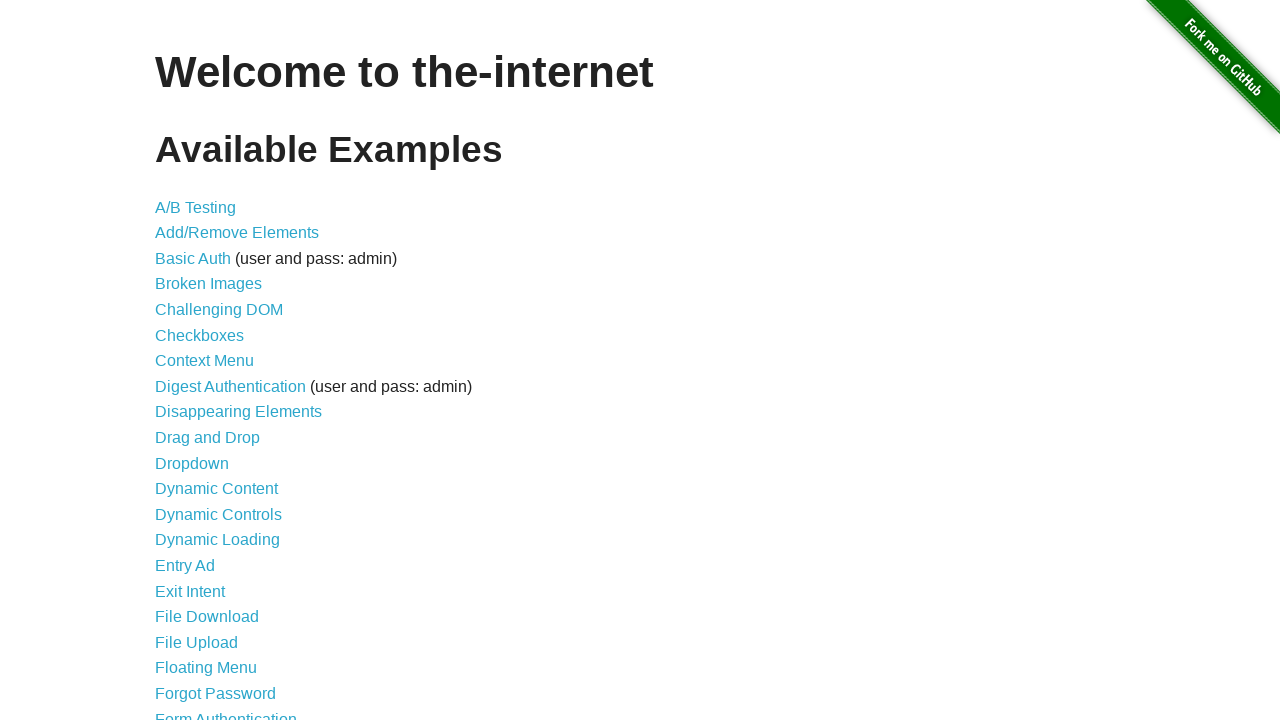

Injected jQuery Growl stylesheet into page
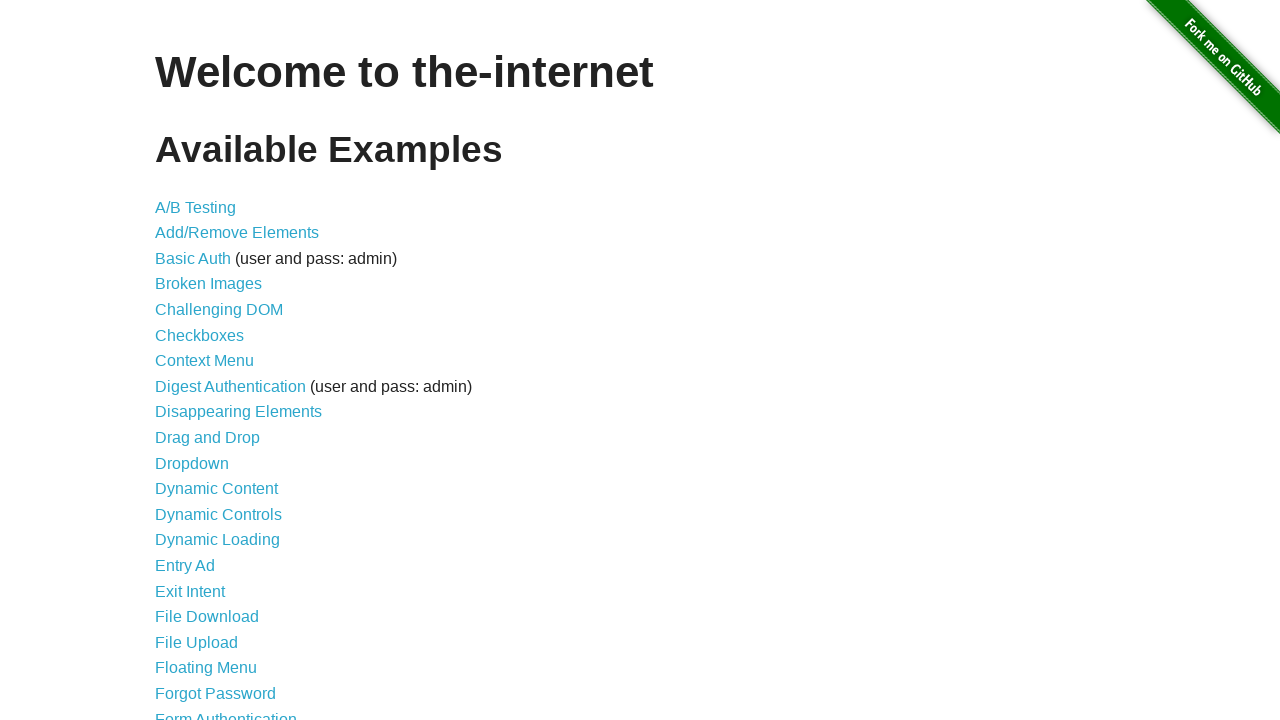

jQuery Growl library loaded and available
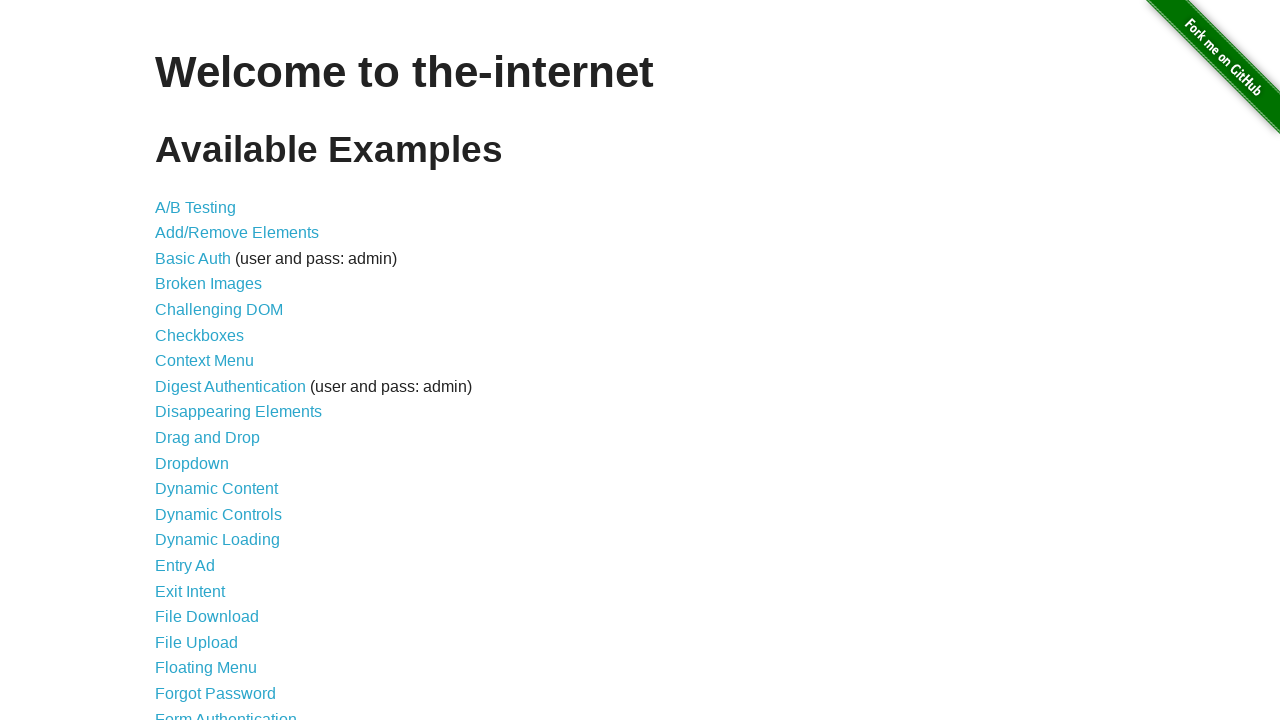

Displayed jQuery Growl notification with title 'GET' and message '/'
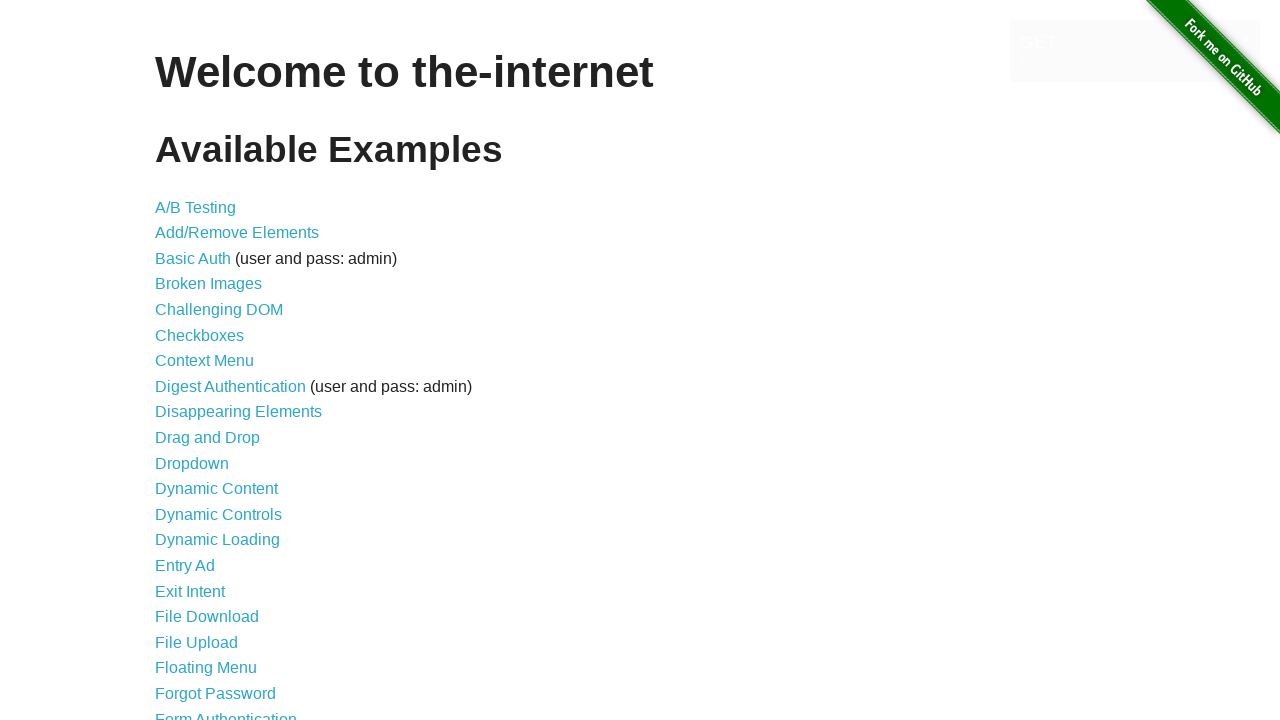

Growl notification message element appeared on page
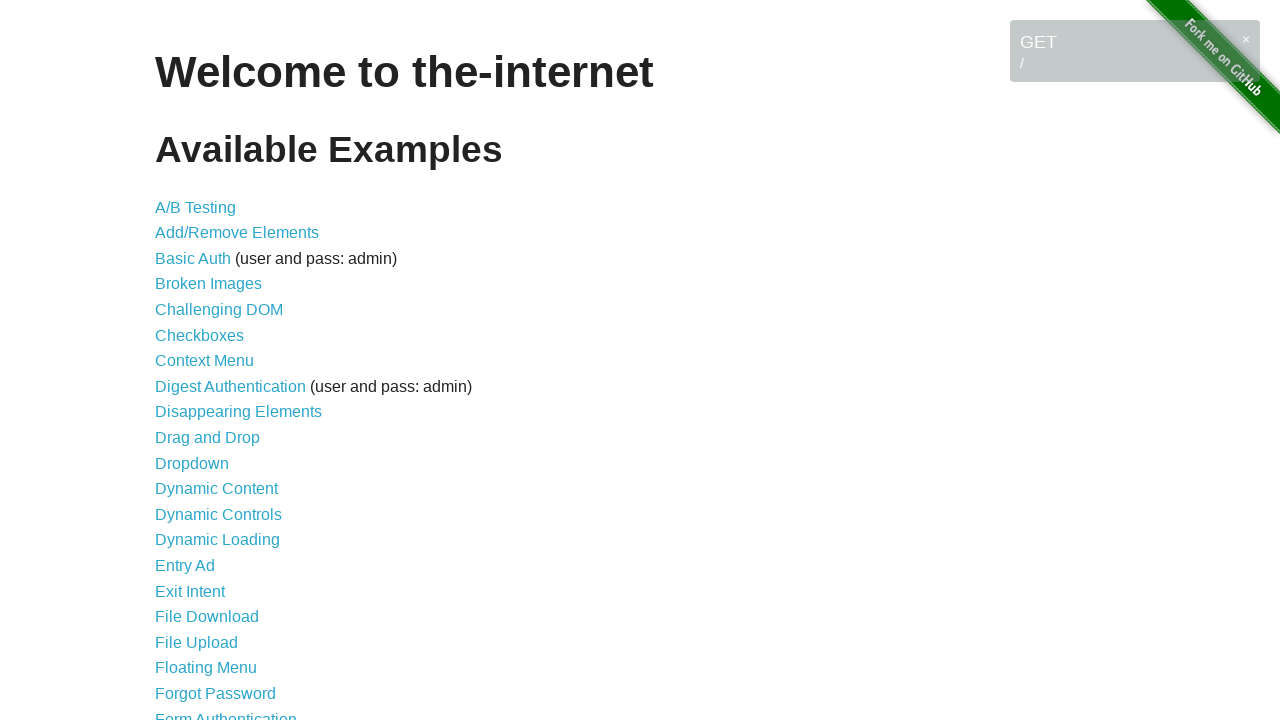

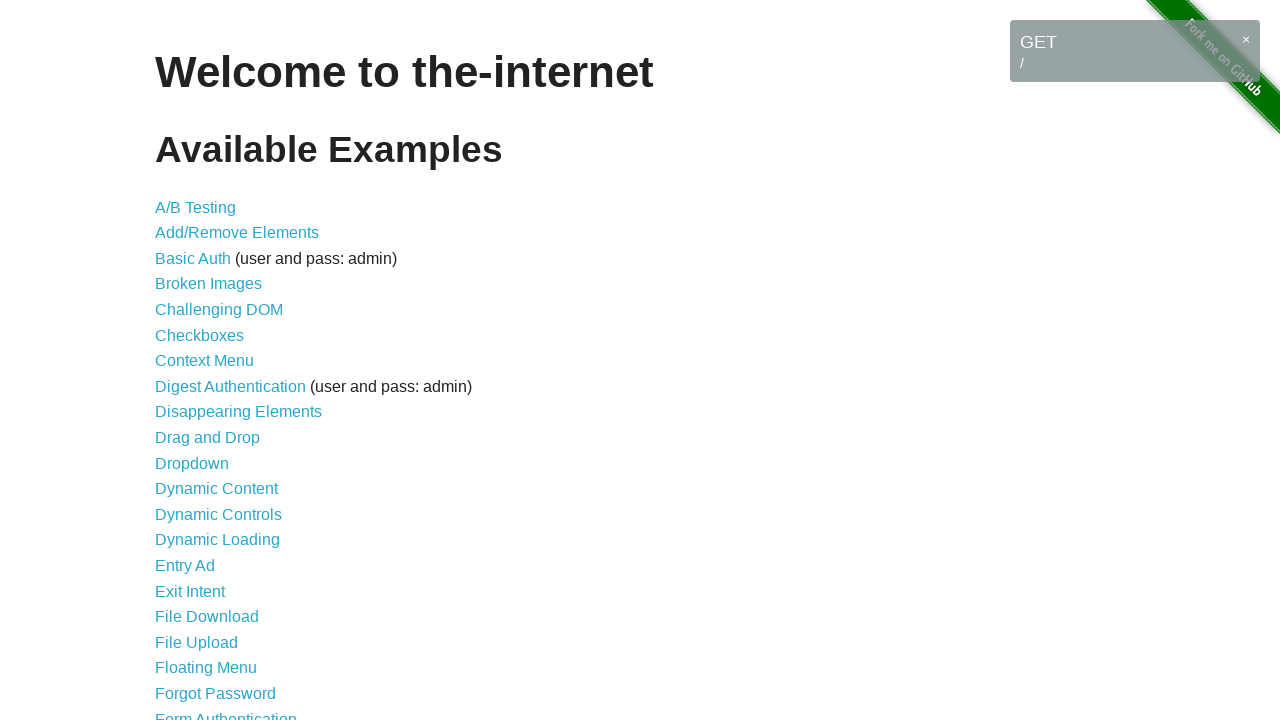